Tests responsive design by navigating to a webpage at multiple mobile viewport resolutions (360x640, 414x896, 375x667) to verify the page loads correctly at different screen sizes.

Starting URL: https://www.getcalley.com/calley-pro-features/

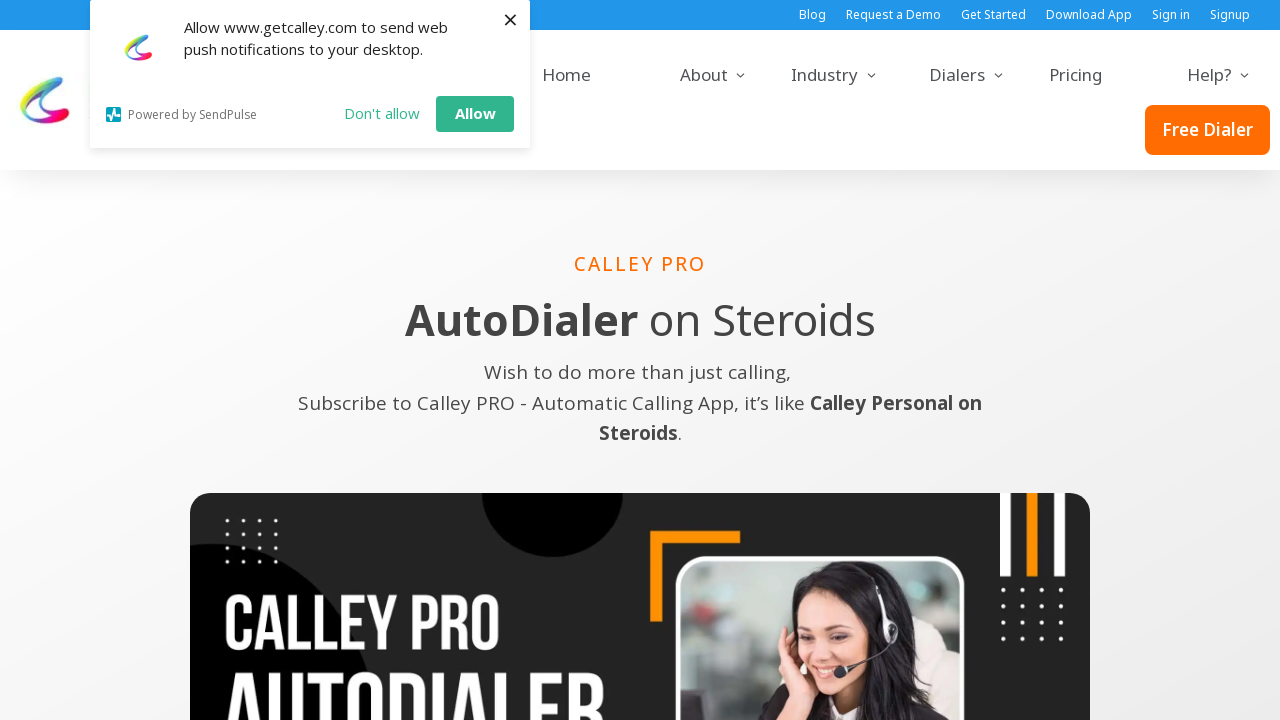

Set viewport to 360x640
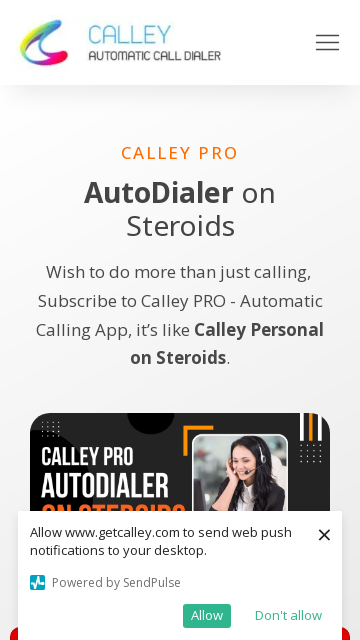

Navigated to Calley Pro Features page at 360x640 resolution
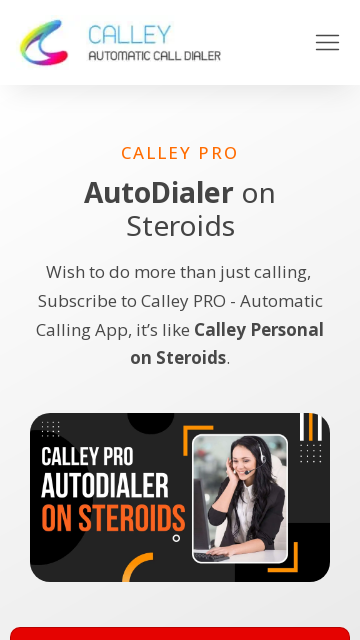

Page loaded successfully at 360x640 viewport
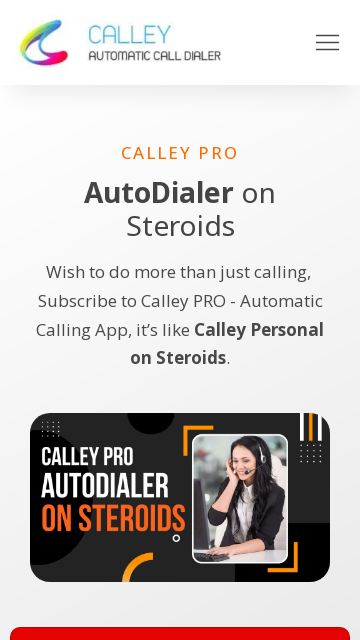

Set viewport to 414x896
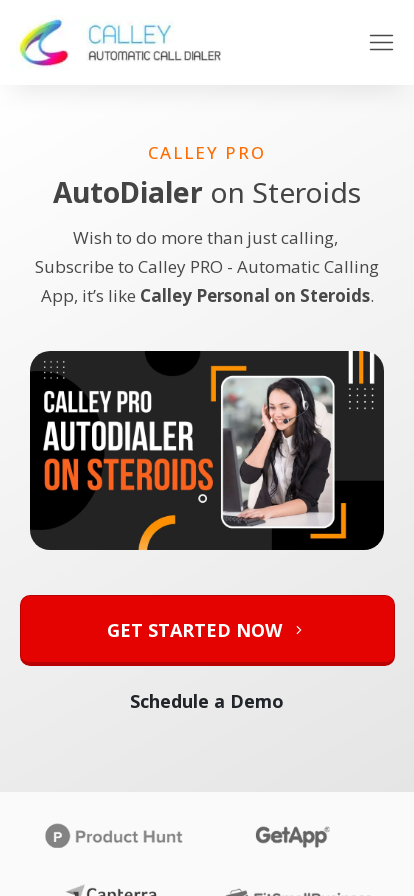

Navigated to Calley Pro Features page at 414x896 resolution
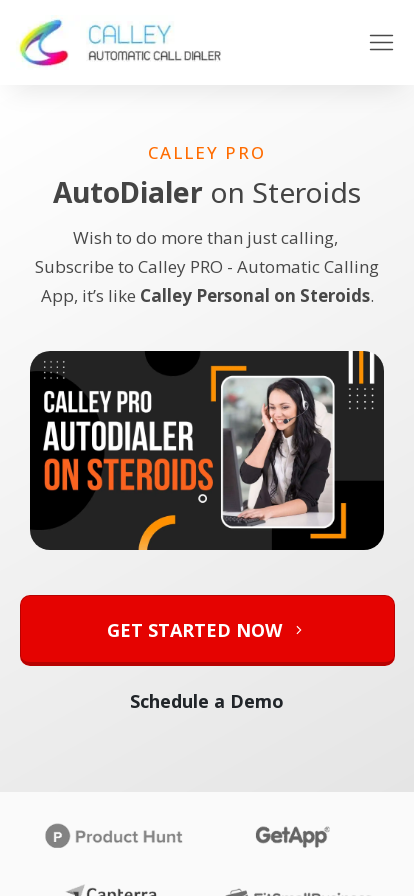

Page loaded successfully at 414x896 viewport
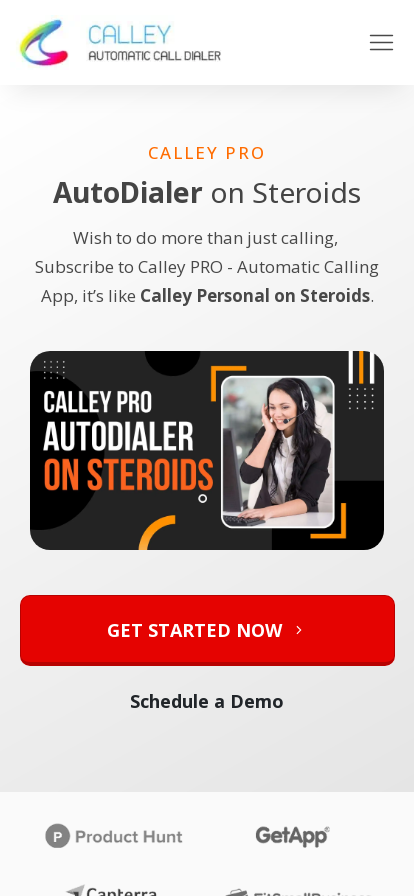

Set viewport to 375x667
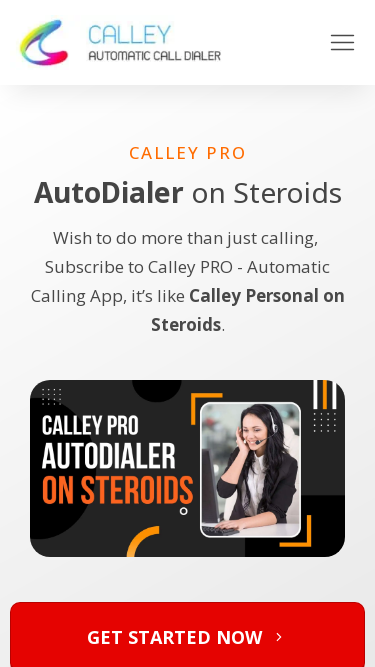

Navigated to Calley Pro Features page at 375x667 resolution
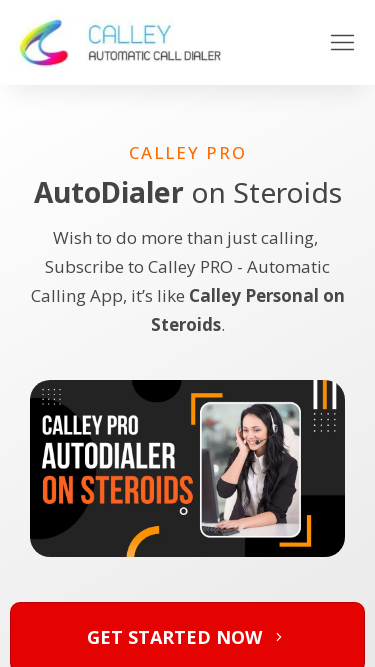

Page loaded successfully at 375x667 viewport
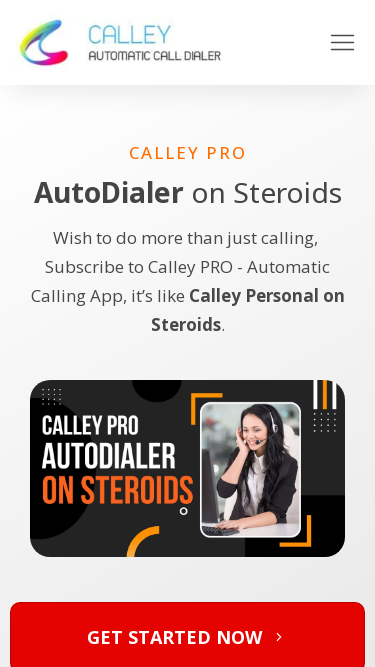

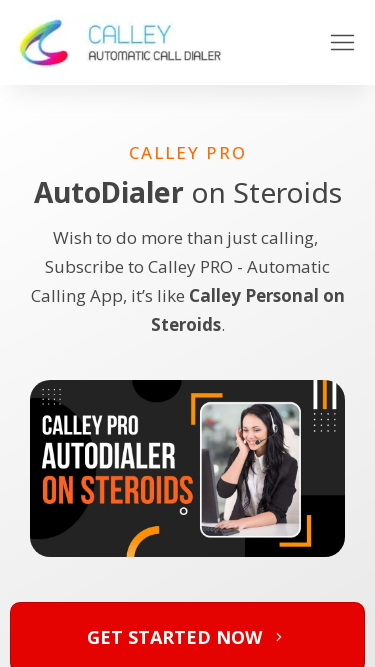